Tests both JavaScript alert and HTML SweetAlert functionality by triggering alerts and validating their messages

Starting URL: https://sweetalert.js.org/

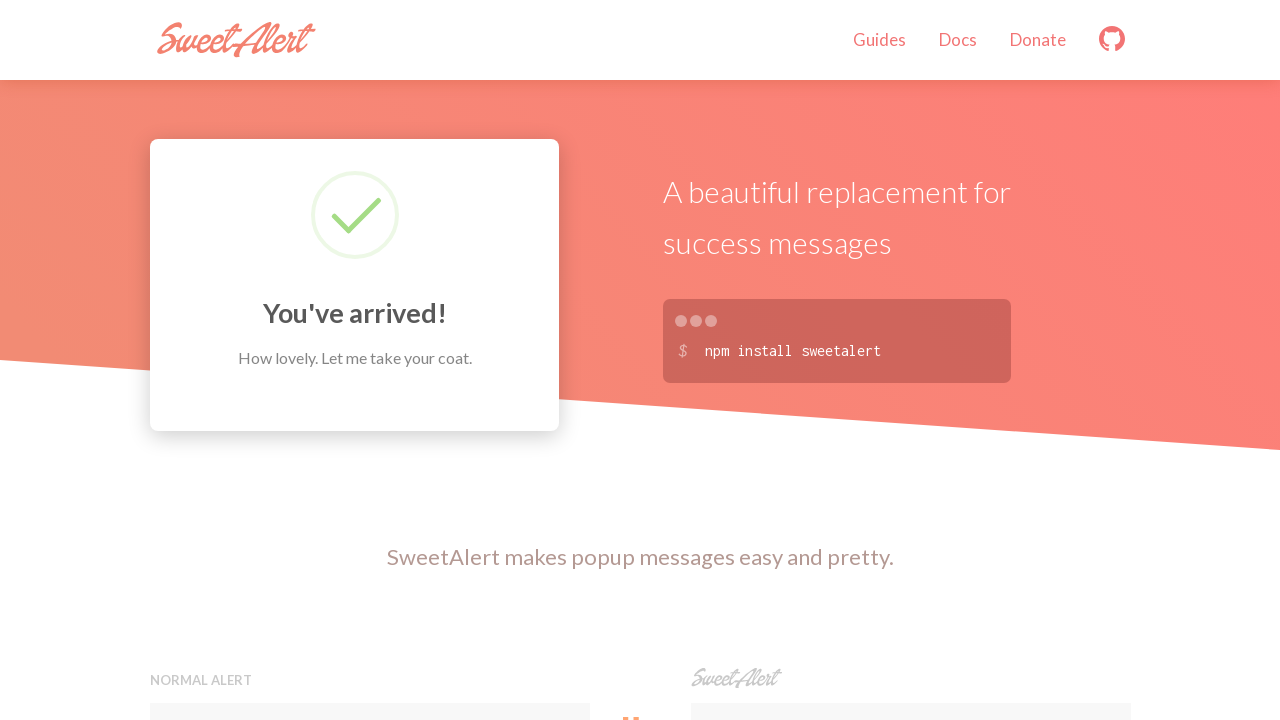

Clicked button to trigger JavaScript alert at (370, 360) on xpath=//button[contains(@onclick,'alert')]
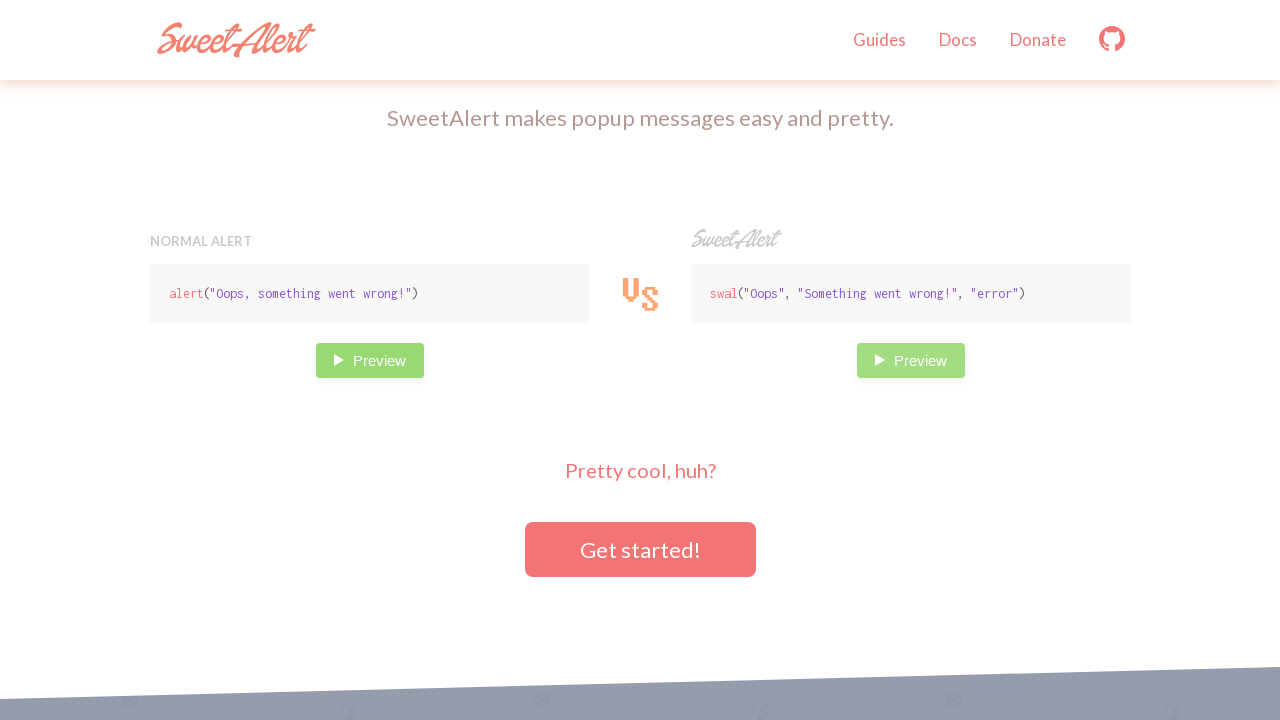

Set up handler to accept JavaScript alert dialog
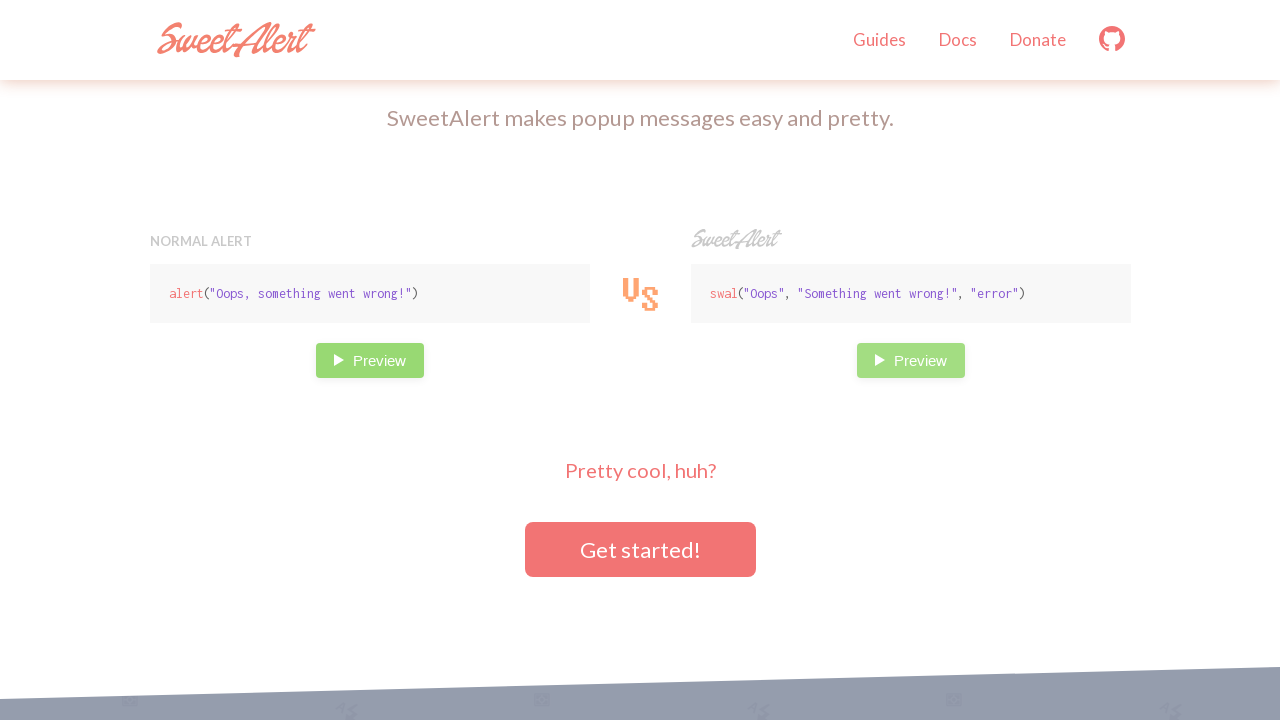

Clicked button to trigger SweetAlert (HTML alert) at (910, 360) on xpath=//button[contains(@onclick,'swal')]
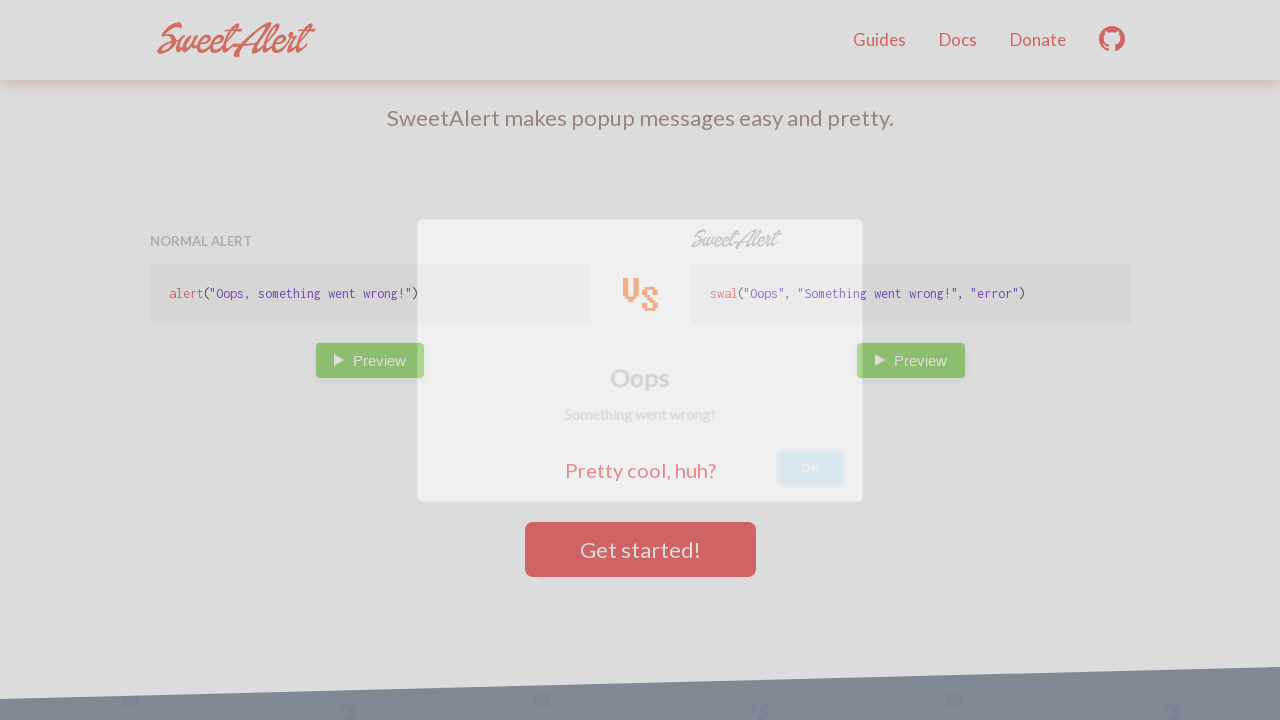

SweetAlert modal appeared on page
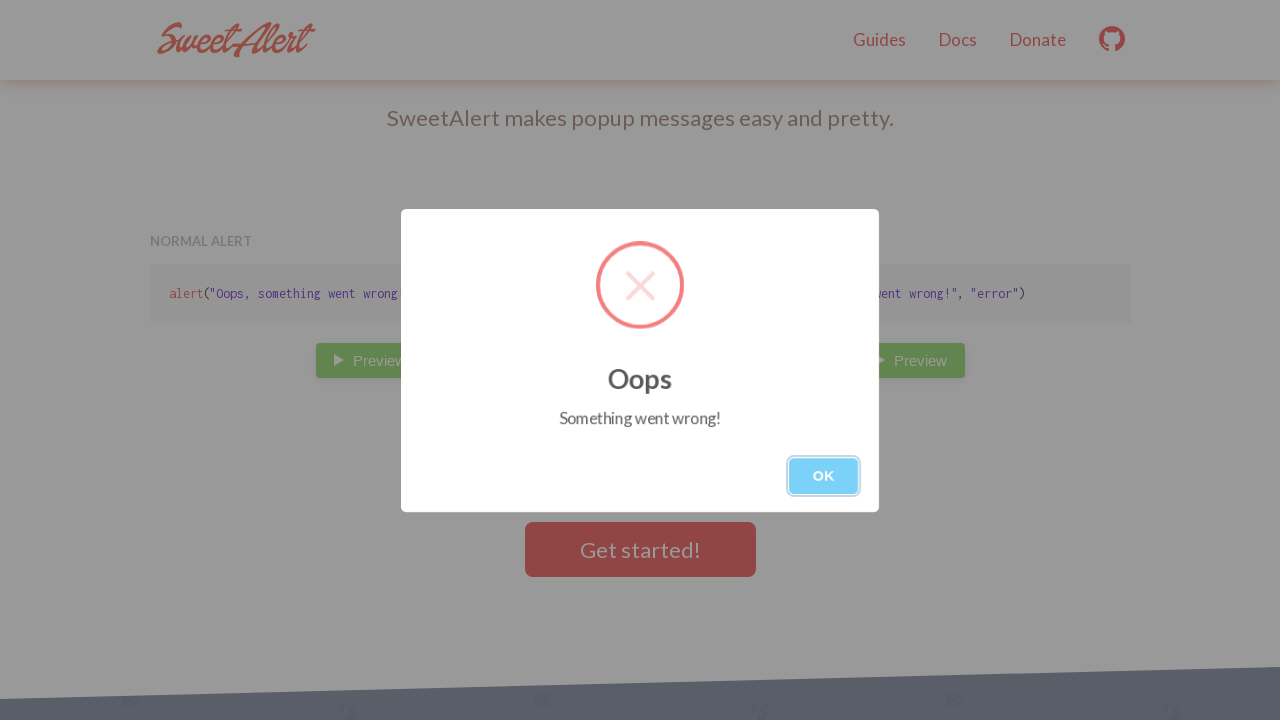

Retrieved SweetAlert message text
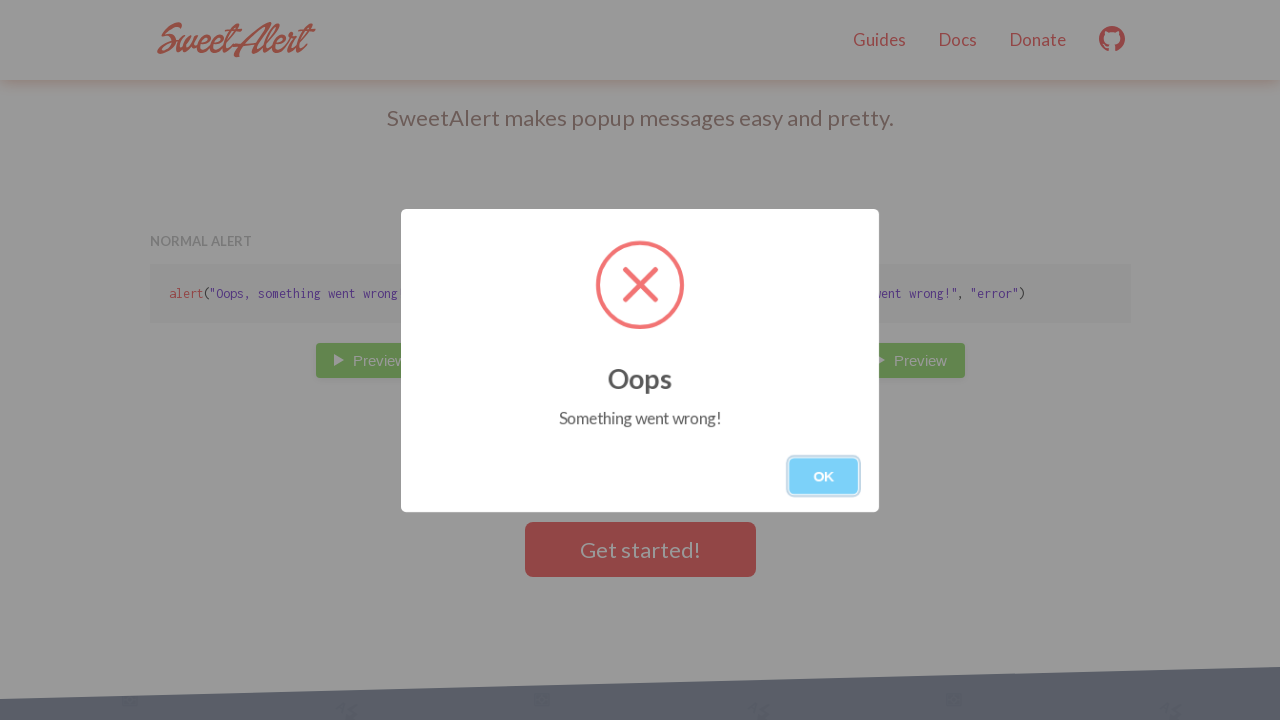

Verified alert message contains 'Something went wrong'
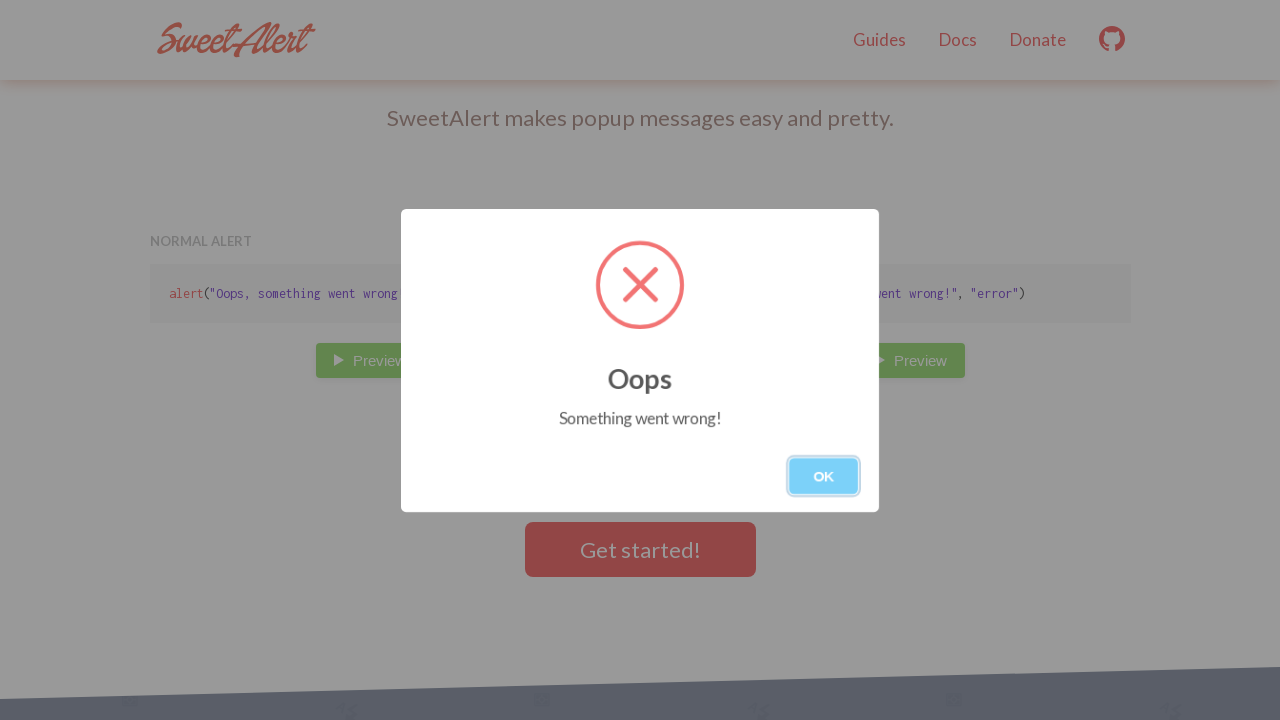

Clicked OK button to close SweetAlert modal at (824, 476) on xpath=//button[.='OK']
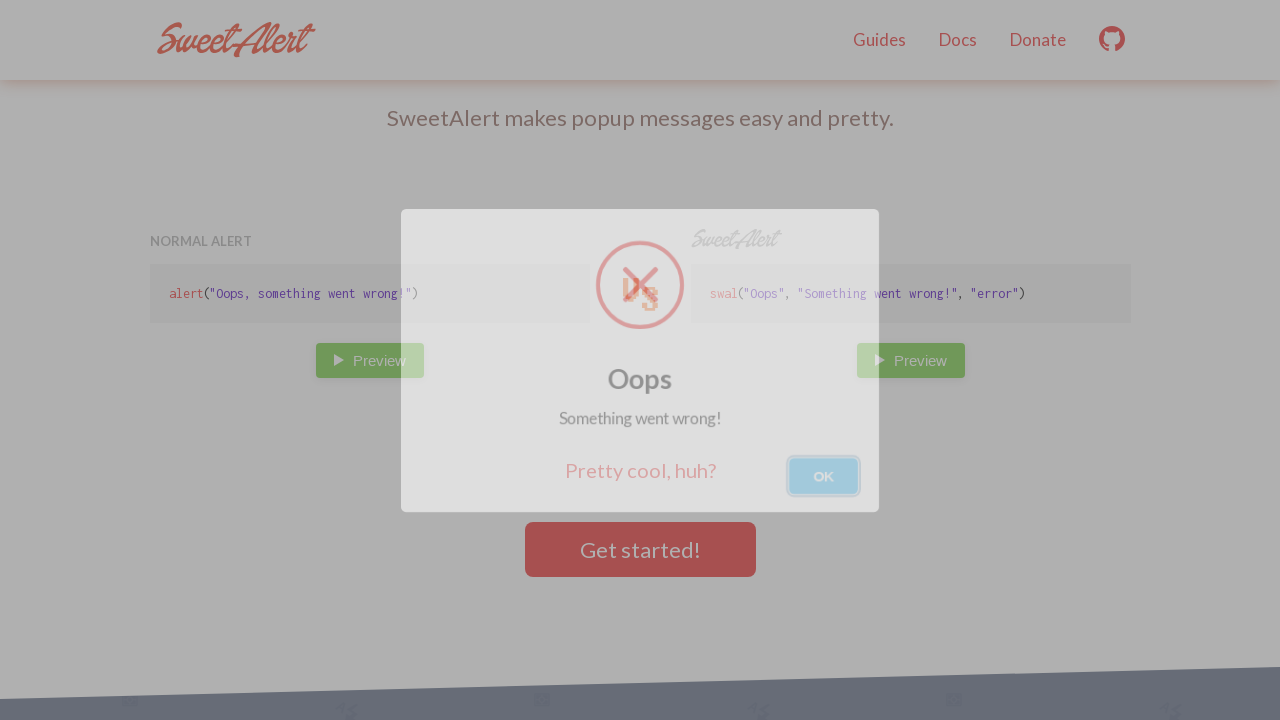

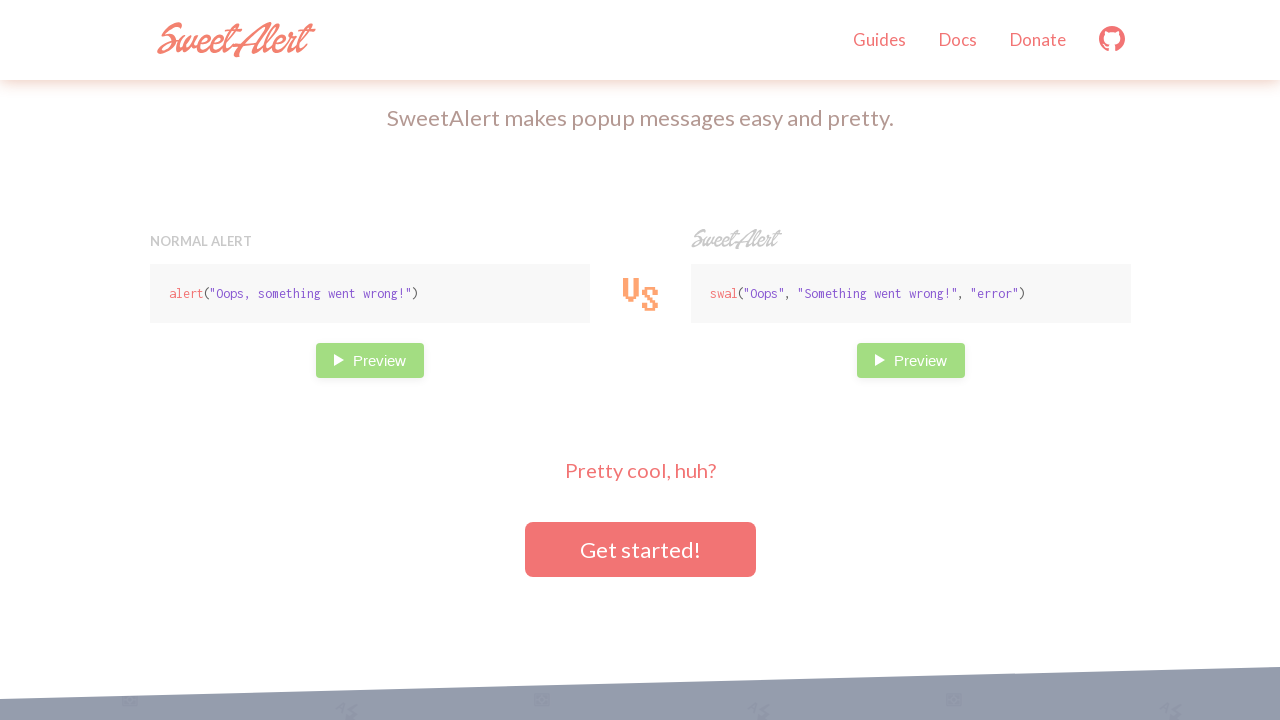